Tests an Angular practice form by filling out various form fields including email, password, name, radio buttons, dropdown selection, and submitting the form

Starting URL: https://rahulshettyacademy.com/angularpractice/

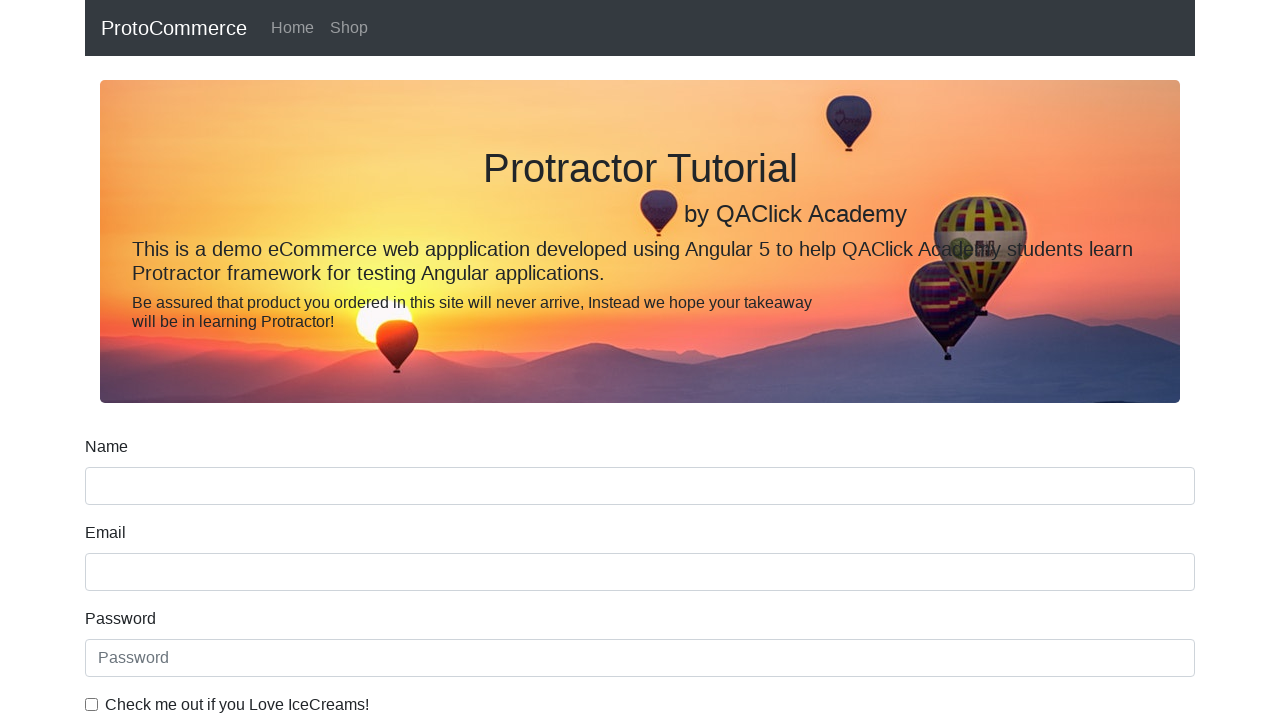

Filled email field with 'testuser@example.com' on input[name='email']
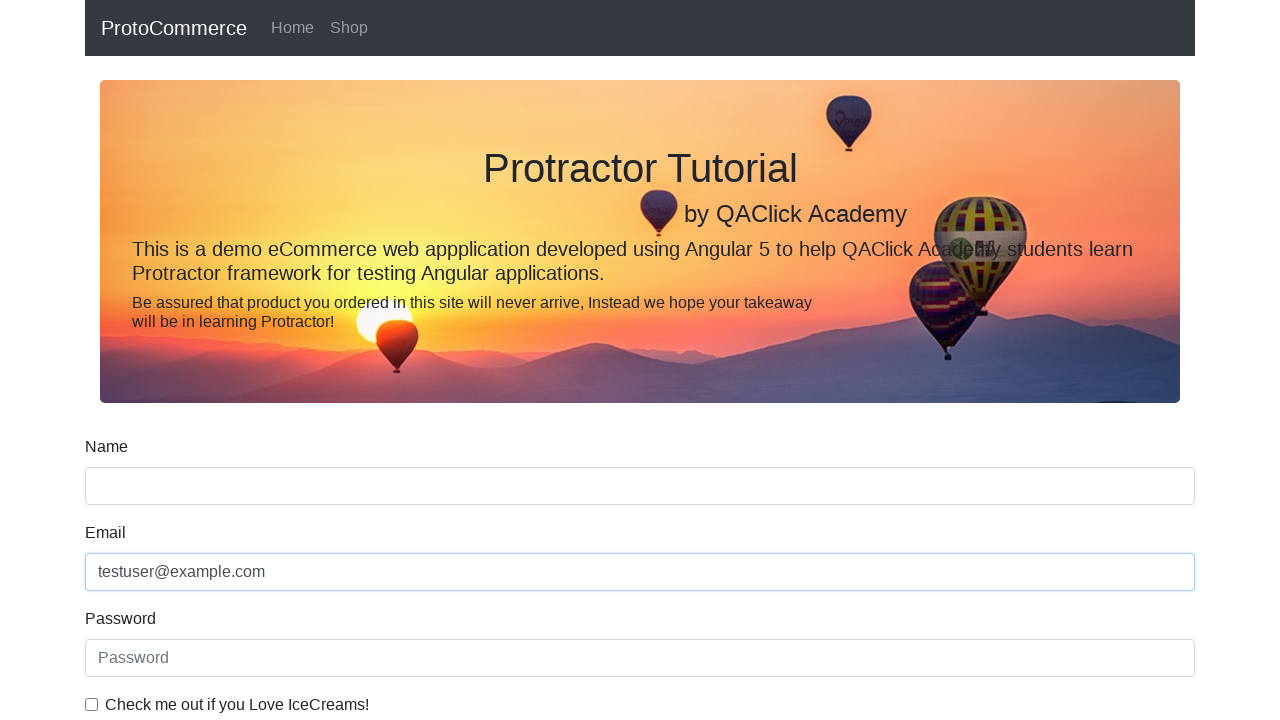

Filled password field with 'Test123456' on #exampleInputPassword1
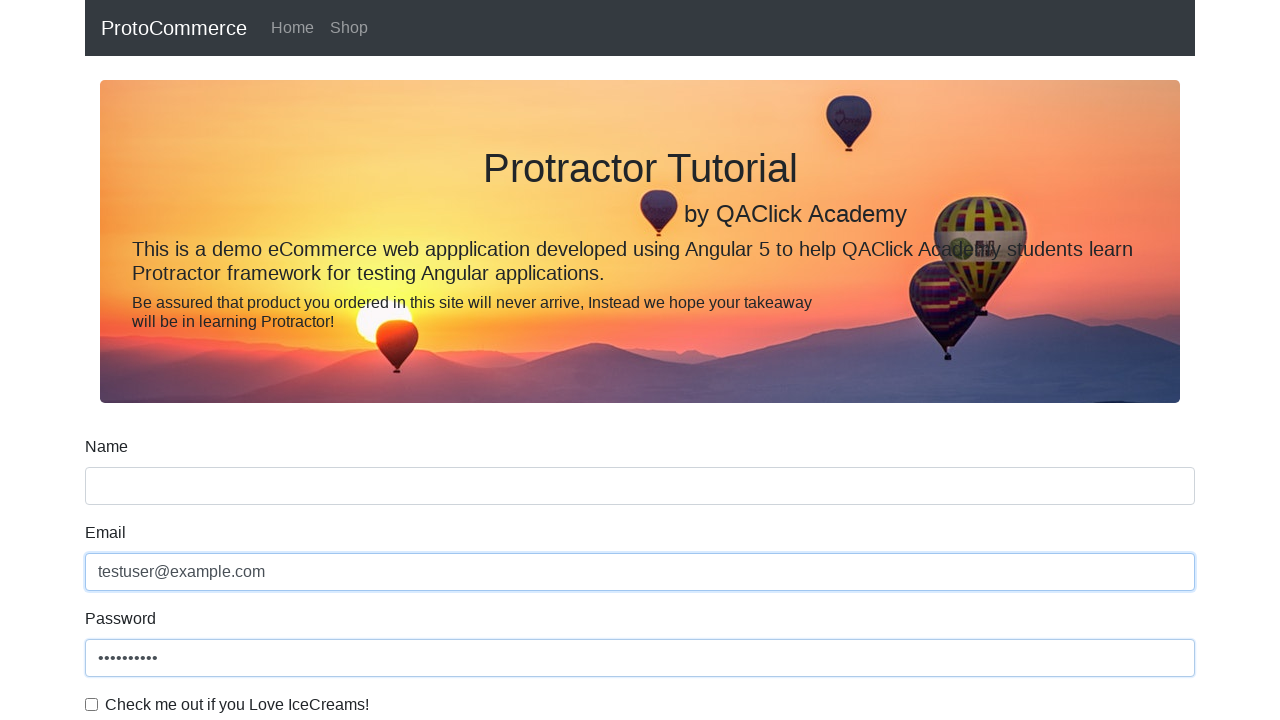

Checked the checkbox at (92, 704) on #exampleCheck1
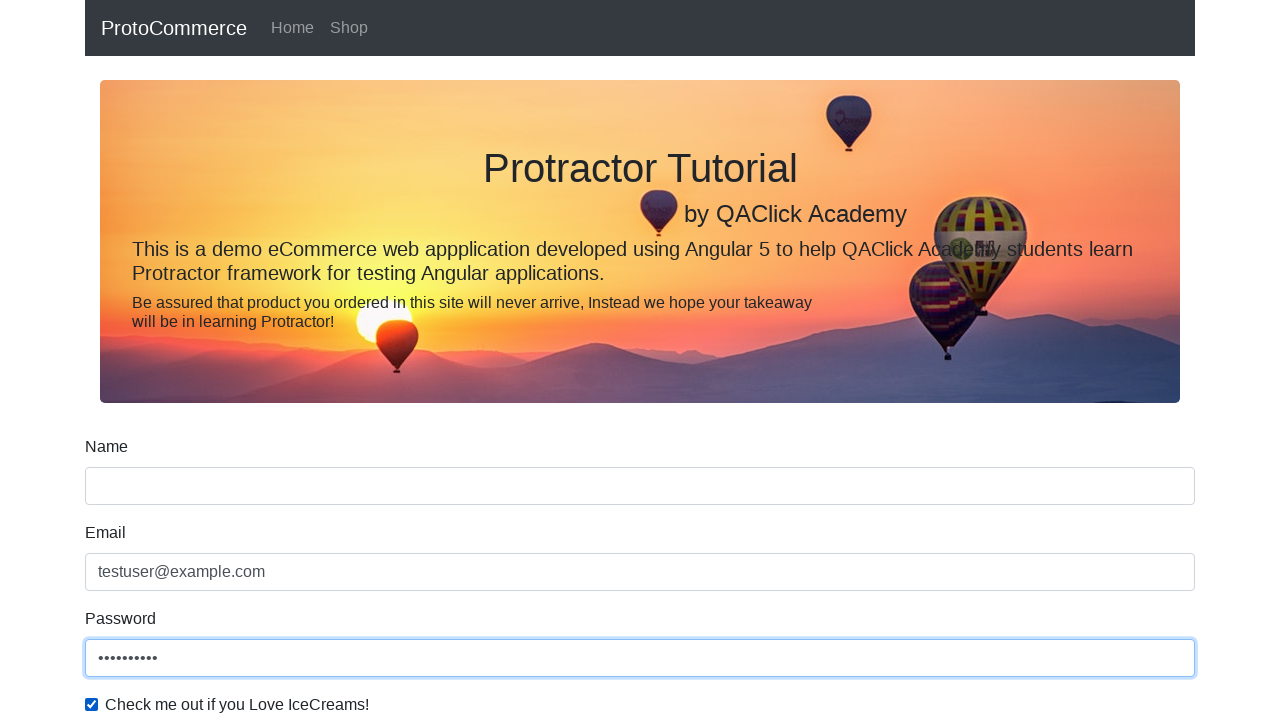

Filled name field with 'TestUser' on input[name='name']
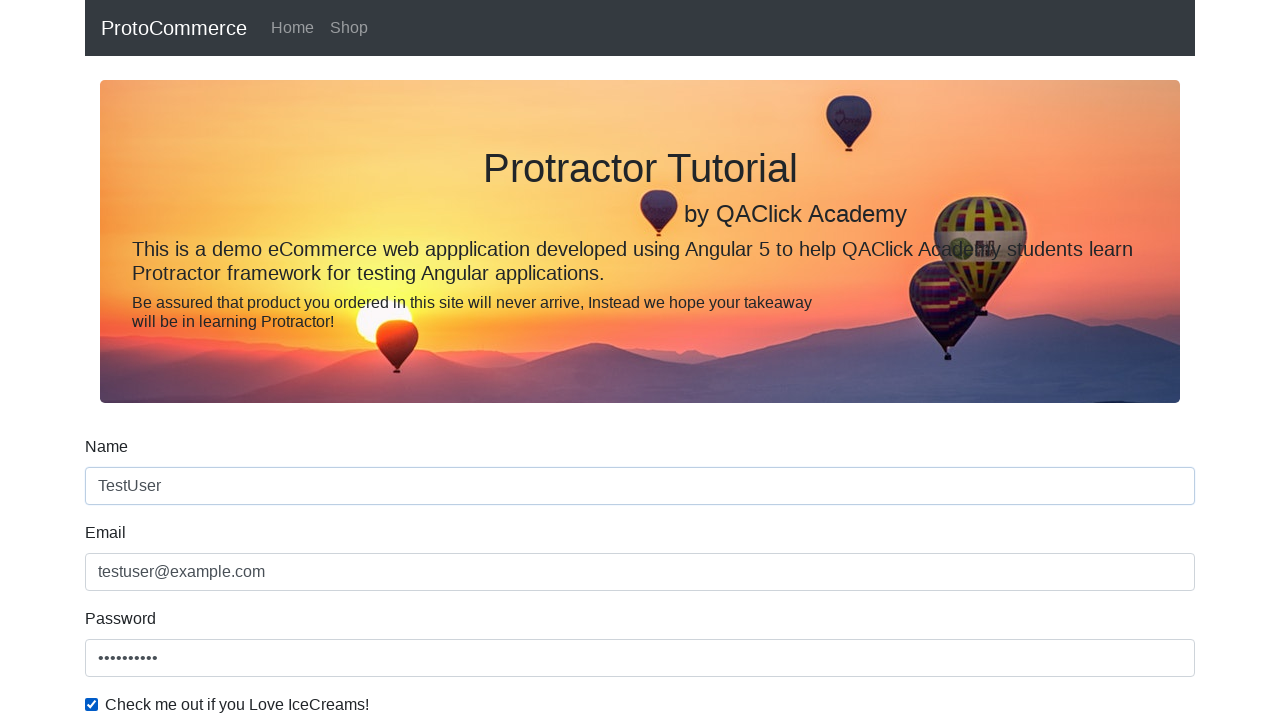

Selected radio button option at (238, 360) on #inlineRadio1
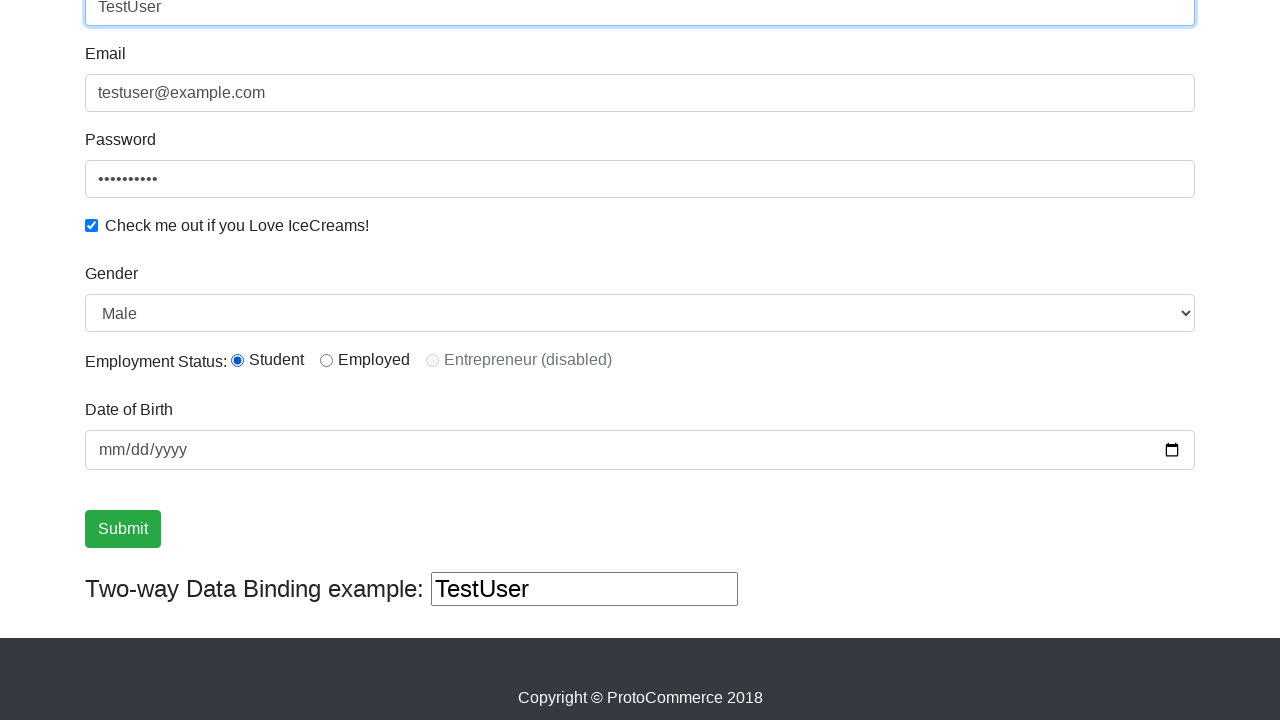

Selected 'Female' from dropdown on #exampleFormControlSelect1
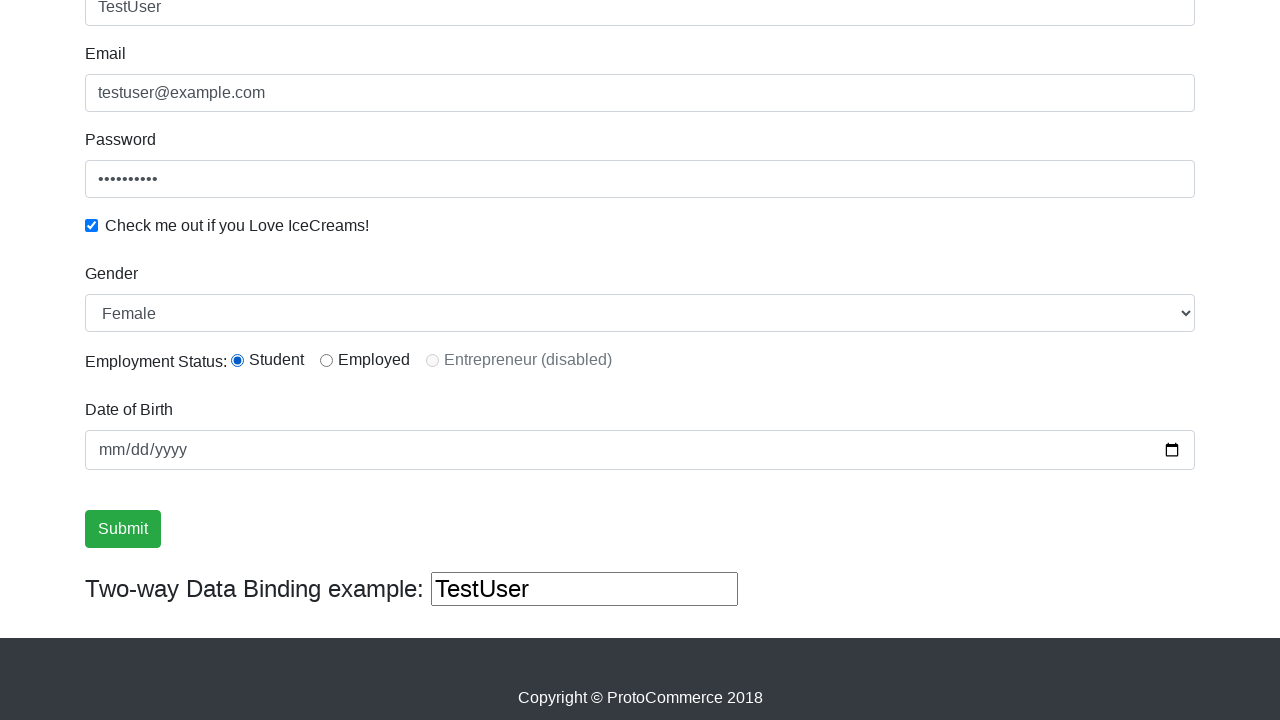

Clicked submit button to submit form at (123, 529) on input[type='submit']
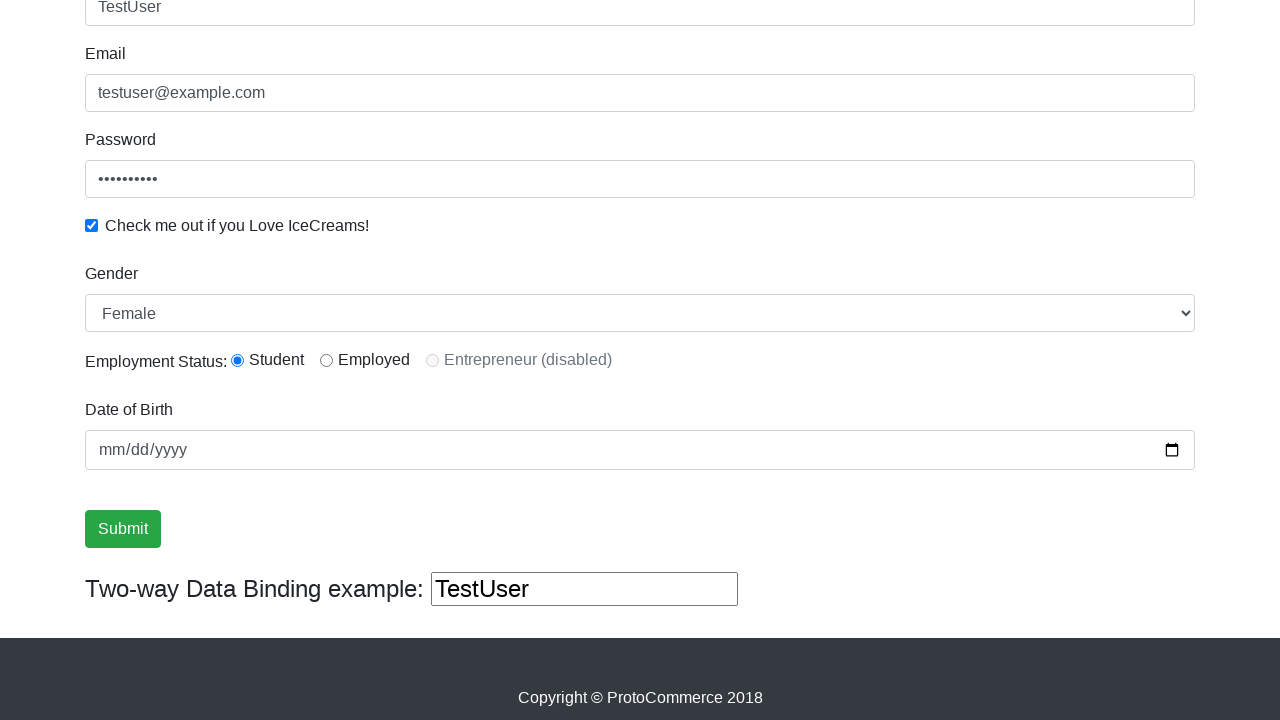

Success message appeared after form submission
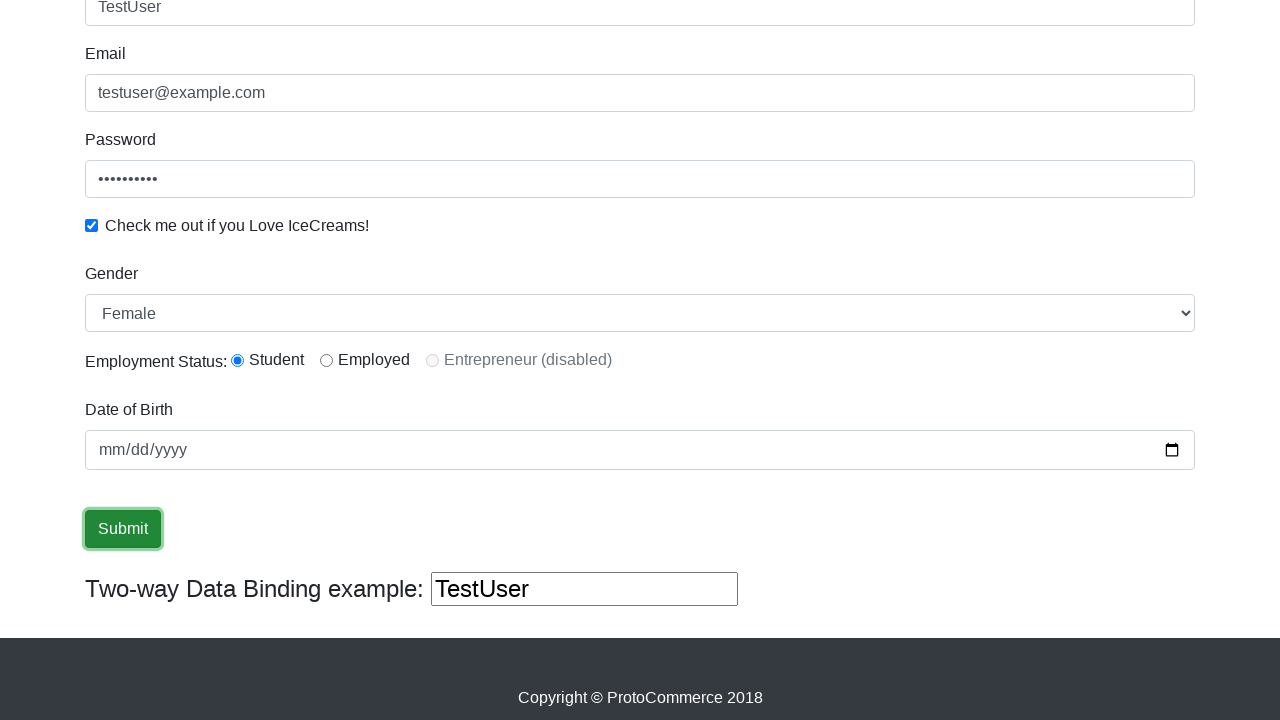

Filled third text input field with 'helloagain' on (//input[@type='text'])[3]
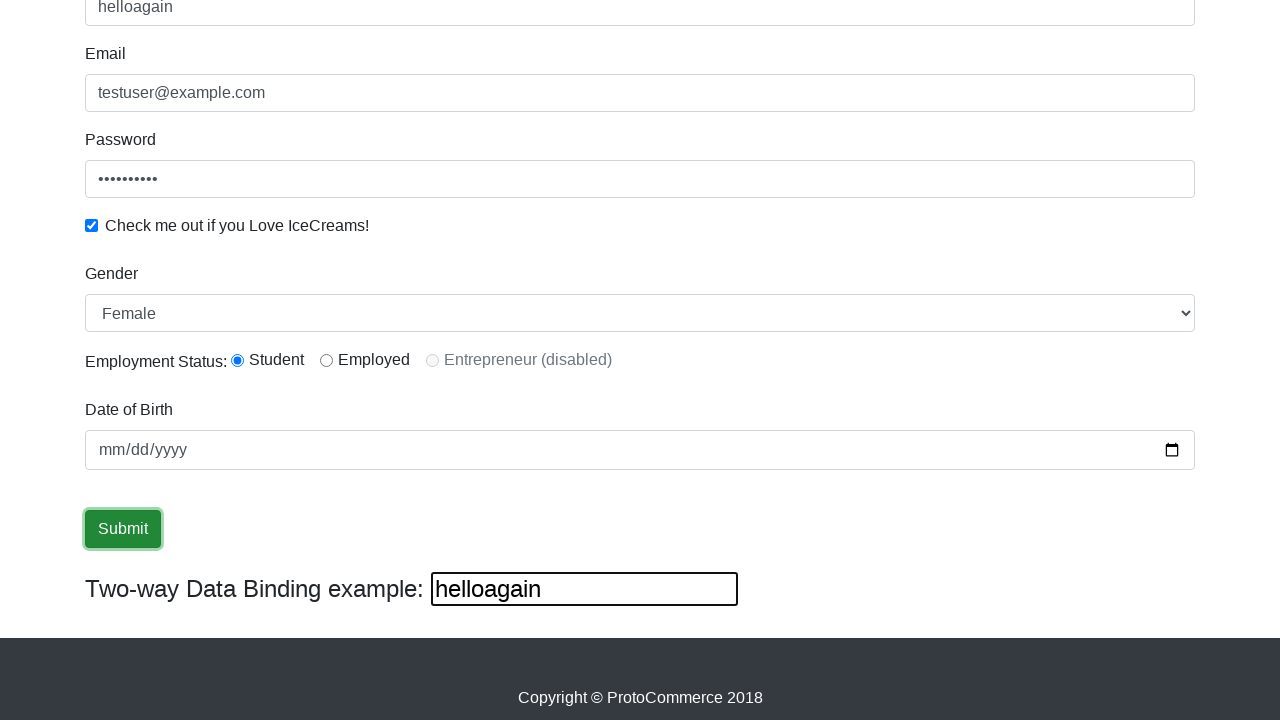

Cleared the third text input field on (//input[@type='text'])[3]
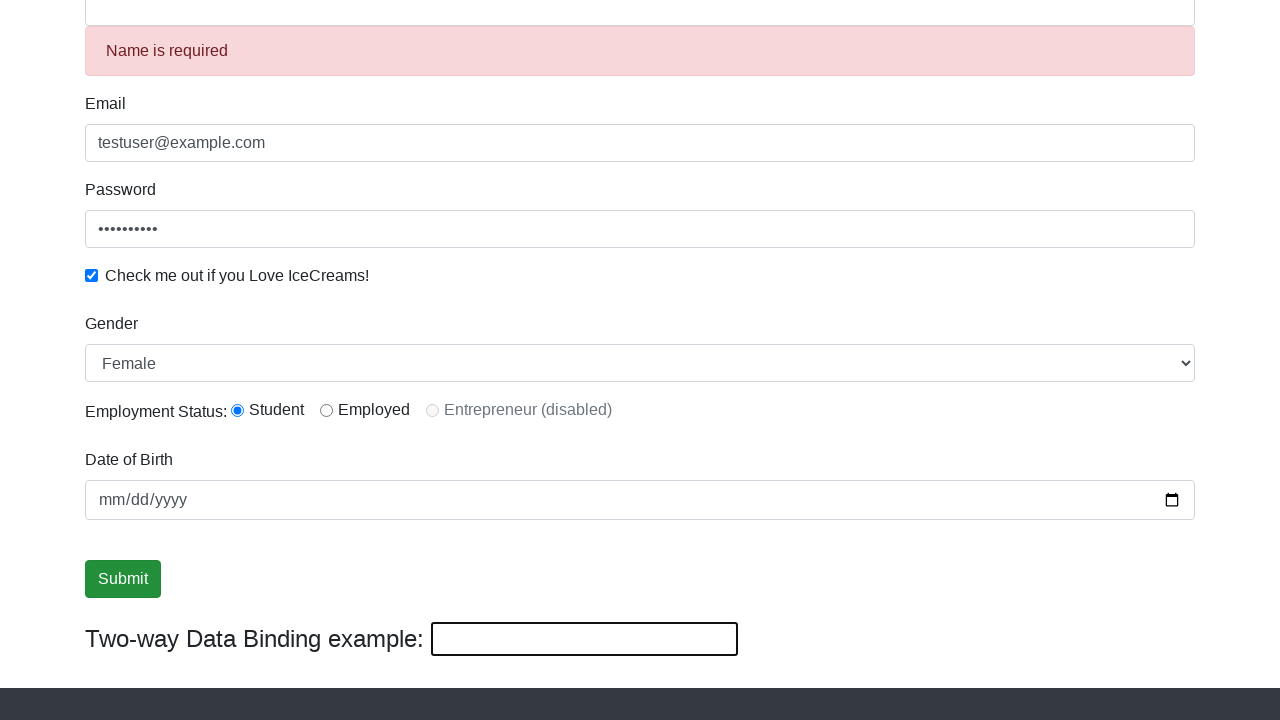

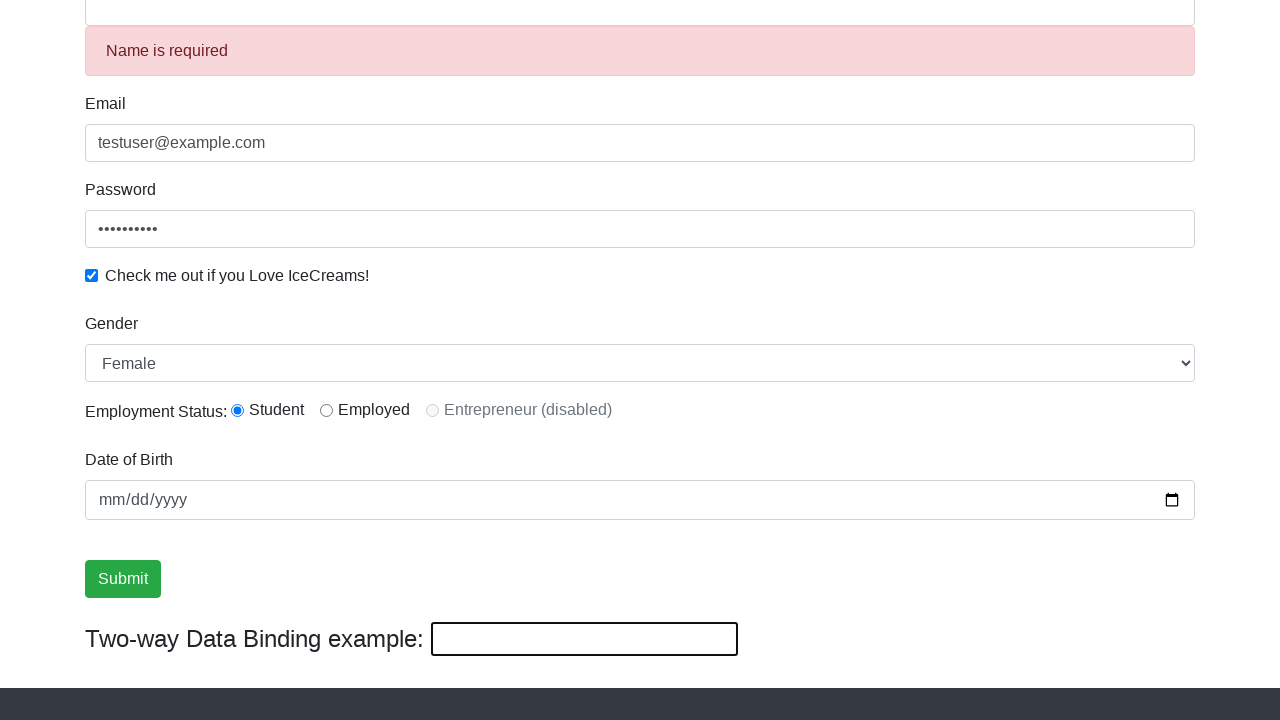